Navigates to a shop page, clicks on the first product arrival image, and views the product description details

Starting URL: http://practice.automationtesting.in/

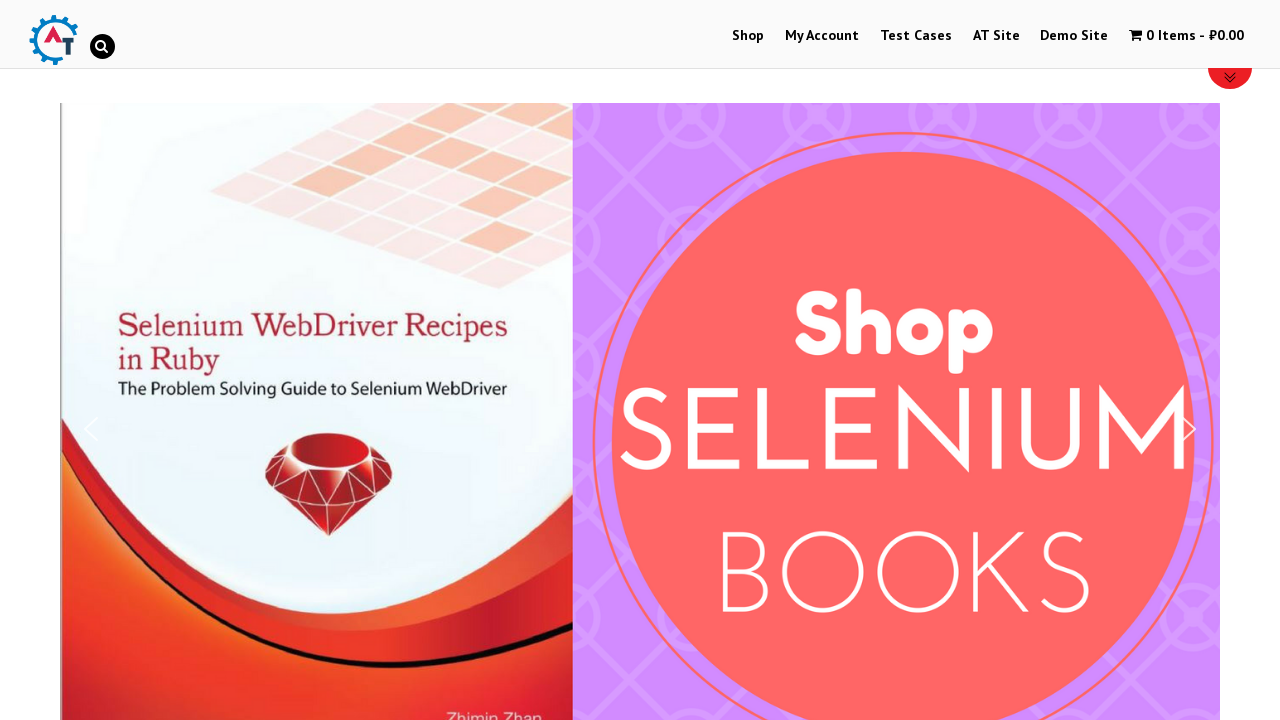

Clicked on Shop menu to navigate to shop page at (748, 36) on a[href*='shop']
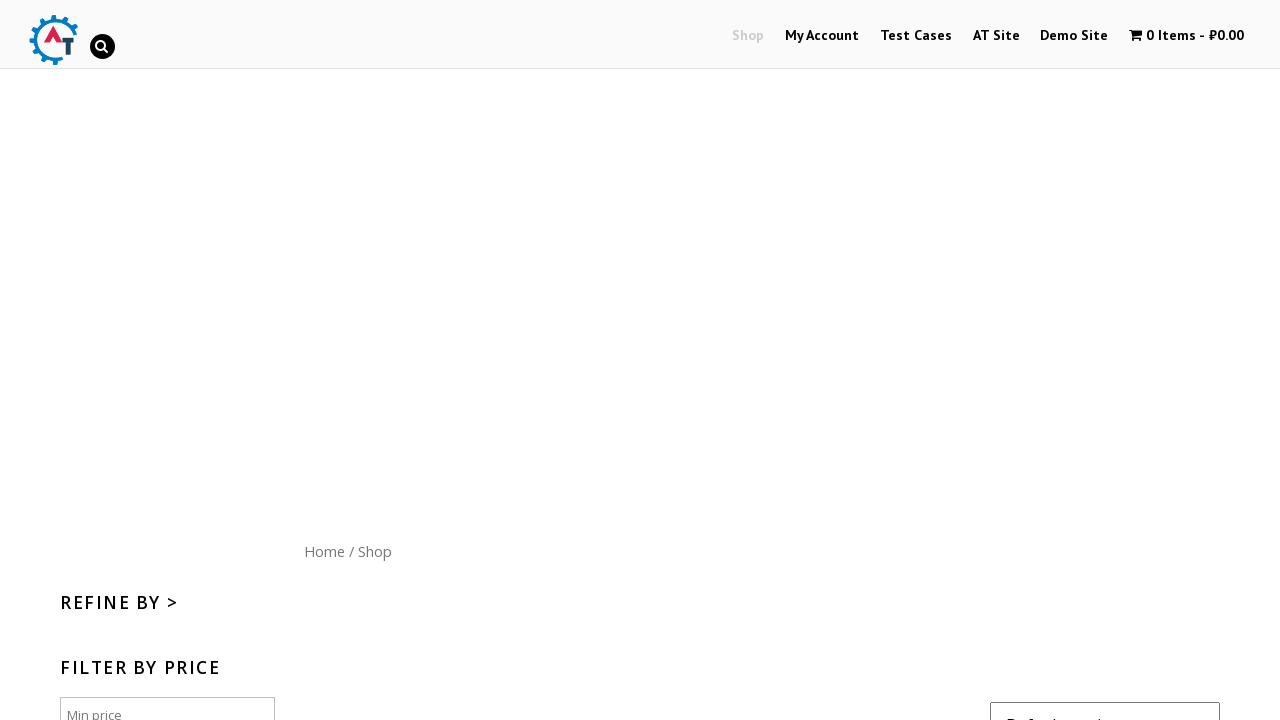

Product arrival images loaded
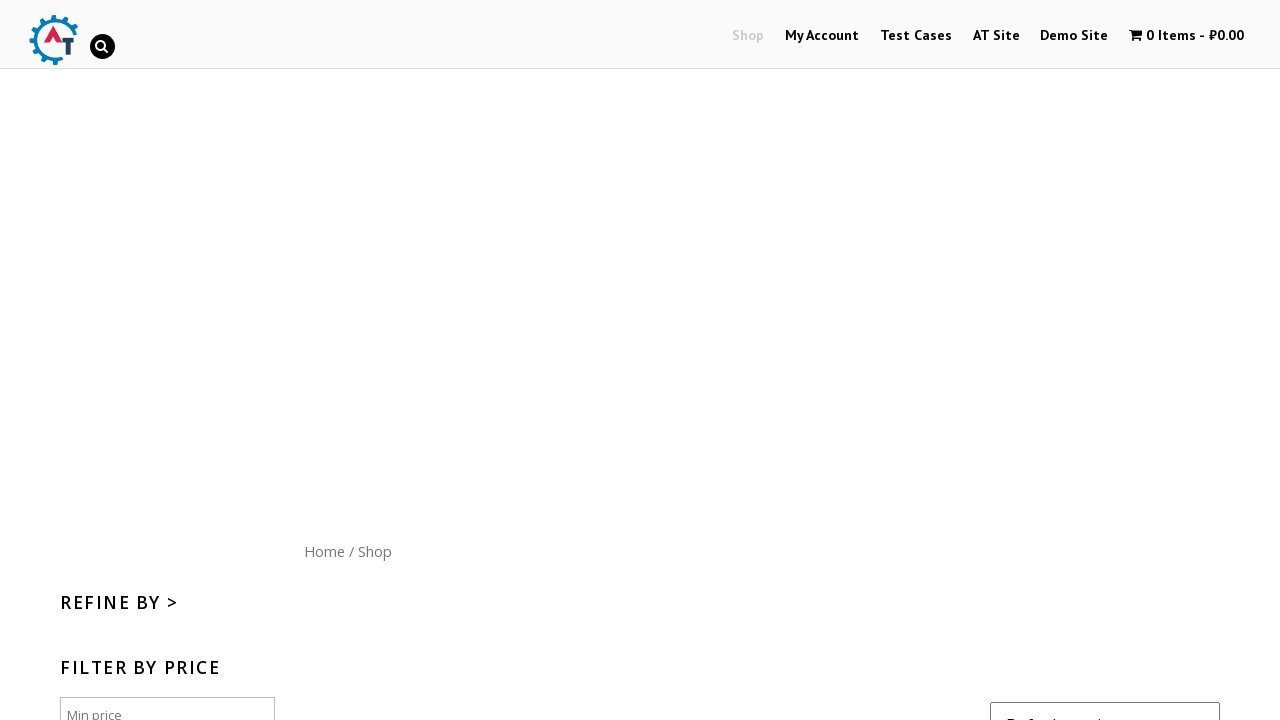

Clicked on the first product arrival image at (405, 360) on img.attachment-shop_catalog >> nth=0
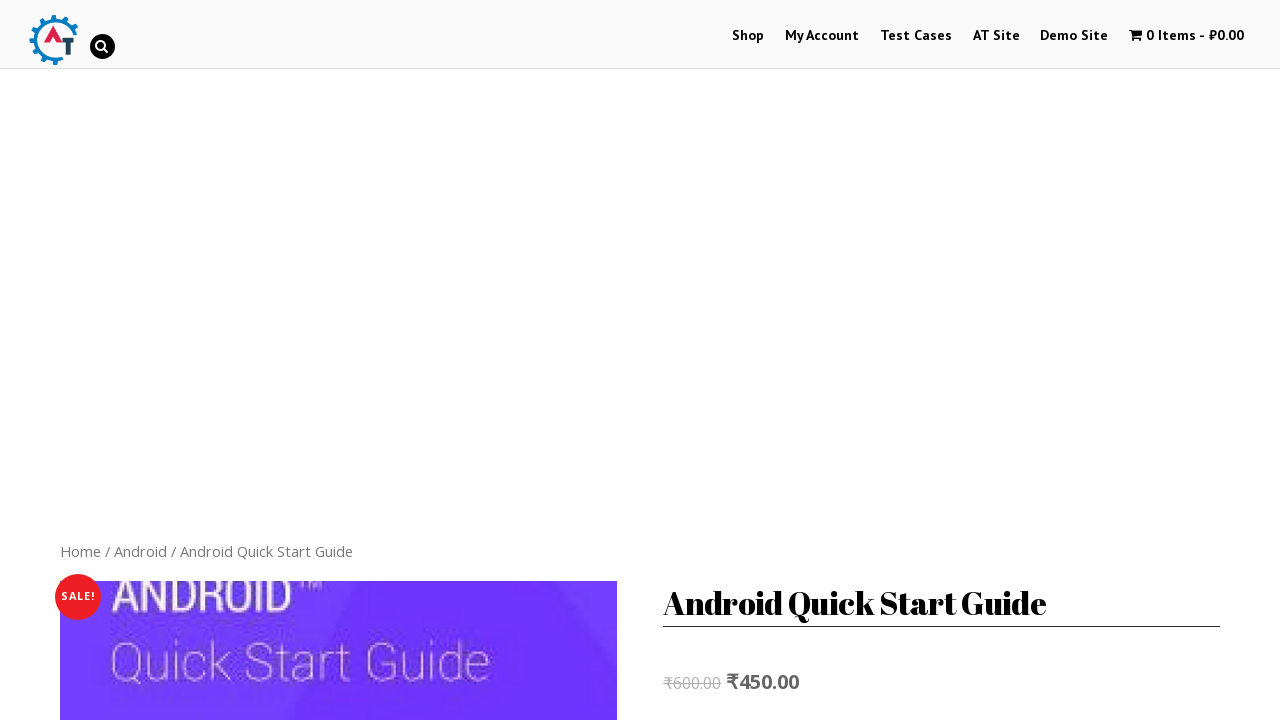

Product page loaded with woocommerce tabs
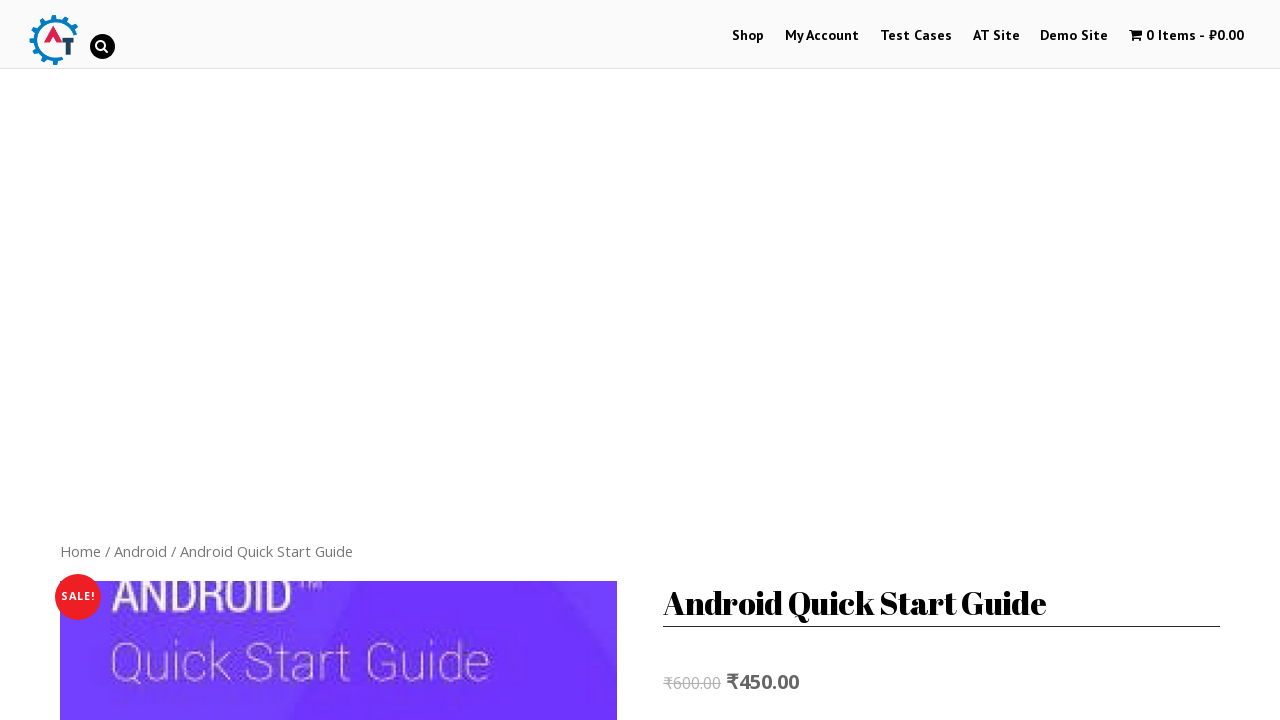

Clicked on Description tab at (144, 360) on a[href='#tab-description']
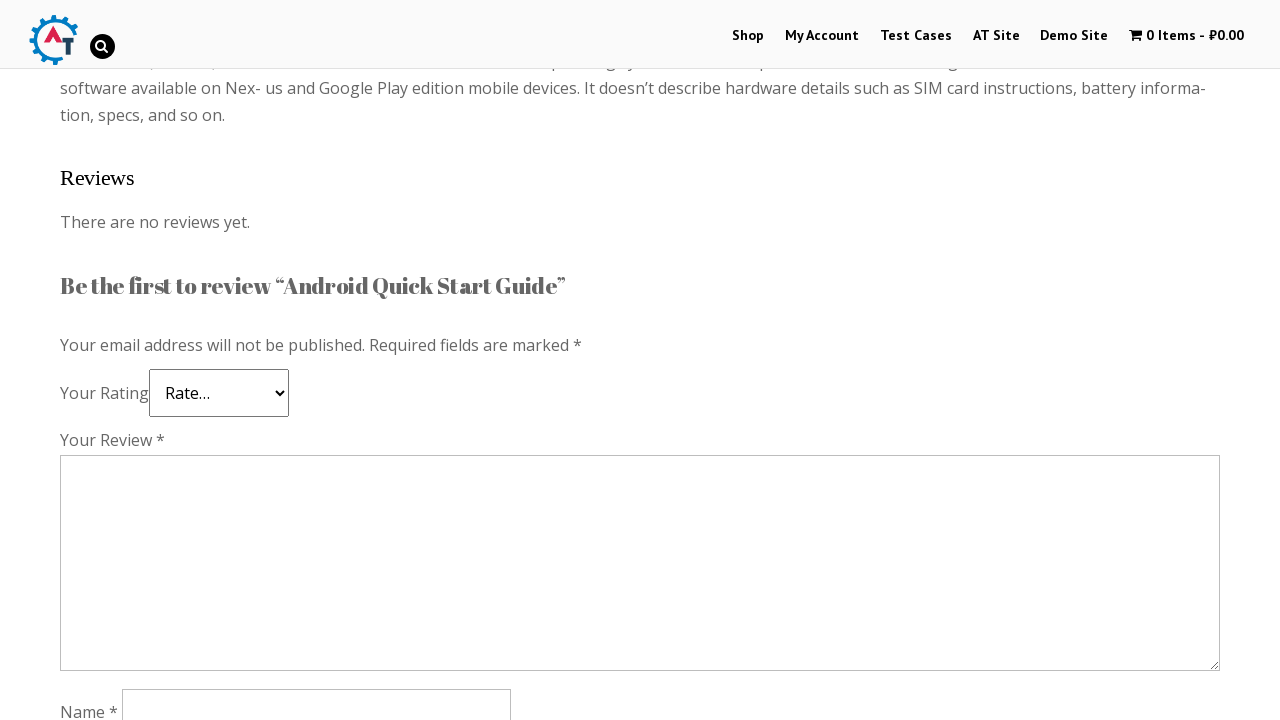

Product description content is now visible
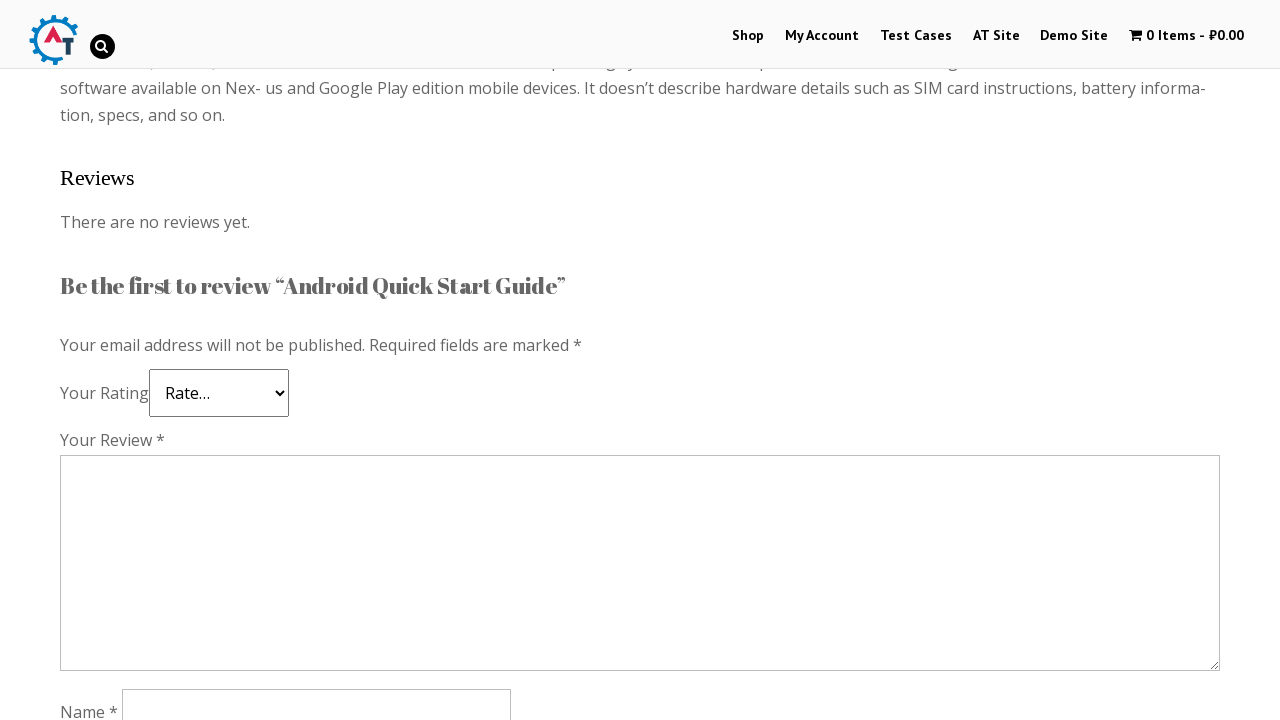

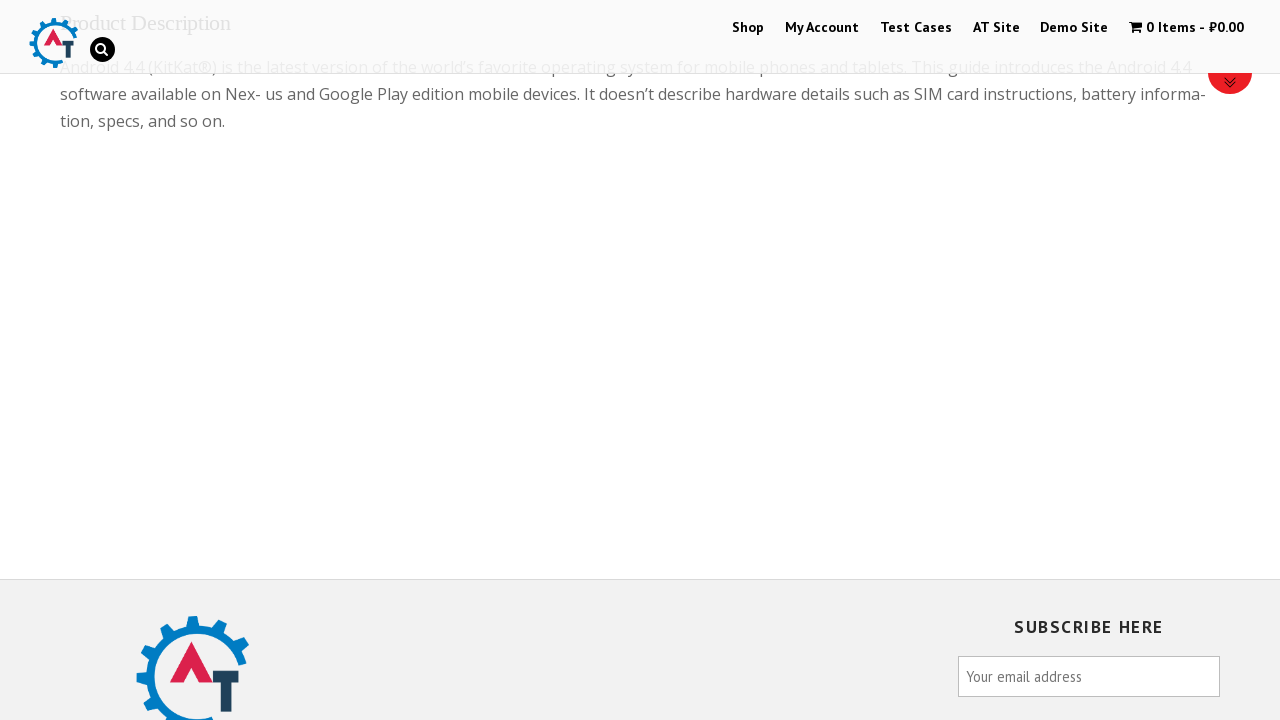